Tests highlighting an element on a page by changing its border style to a red dashed border, waiting, and then reverting the style back to the original.

Starting URL: http://the-internet.herokuapp.com/large

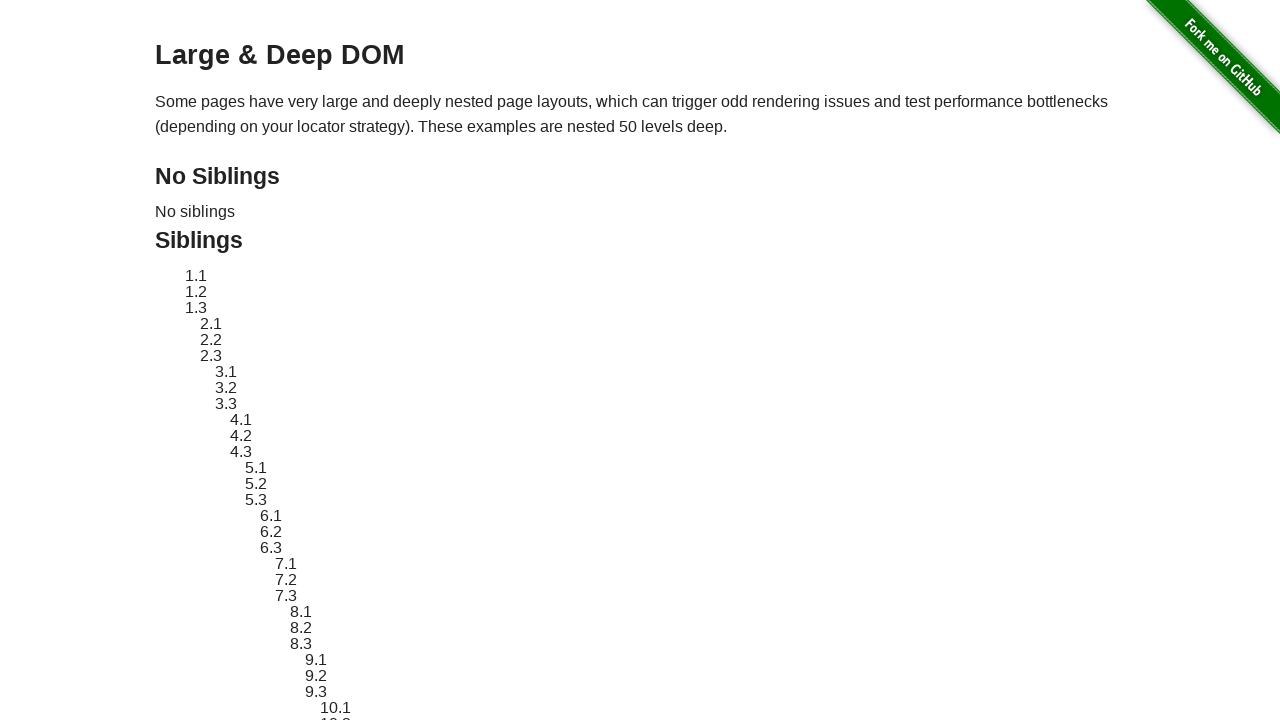

Located element with ID 'sibling-2.3'
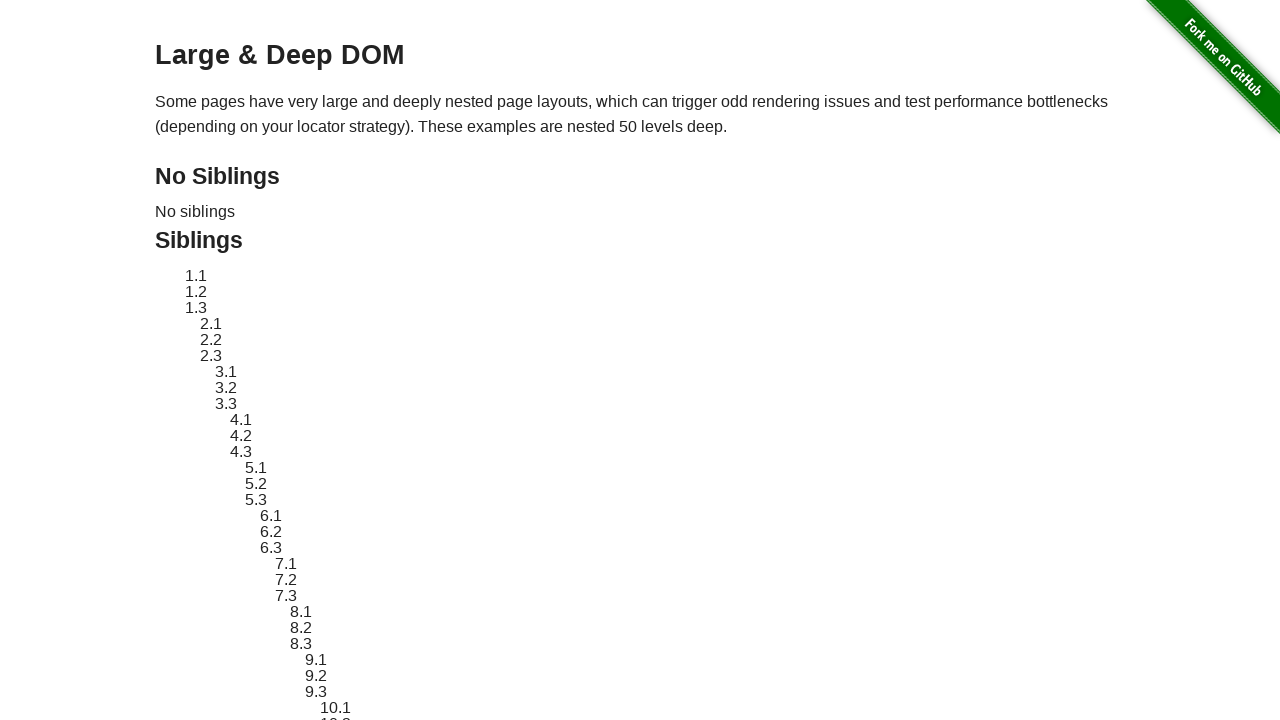

Element became visible
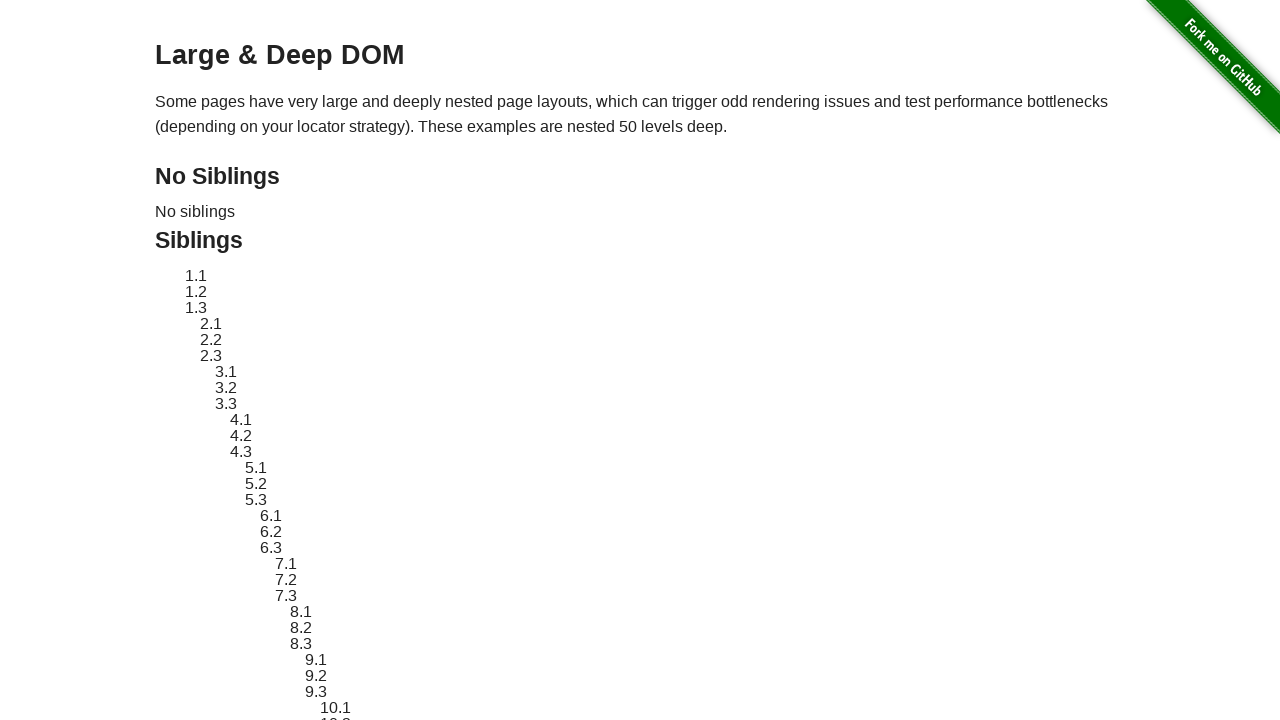

Retrieved original style attribute
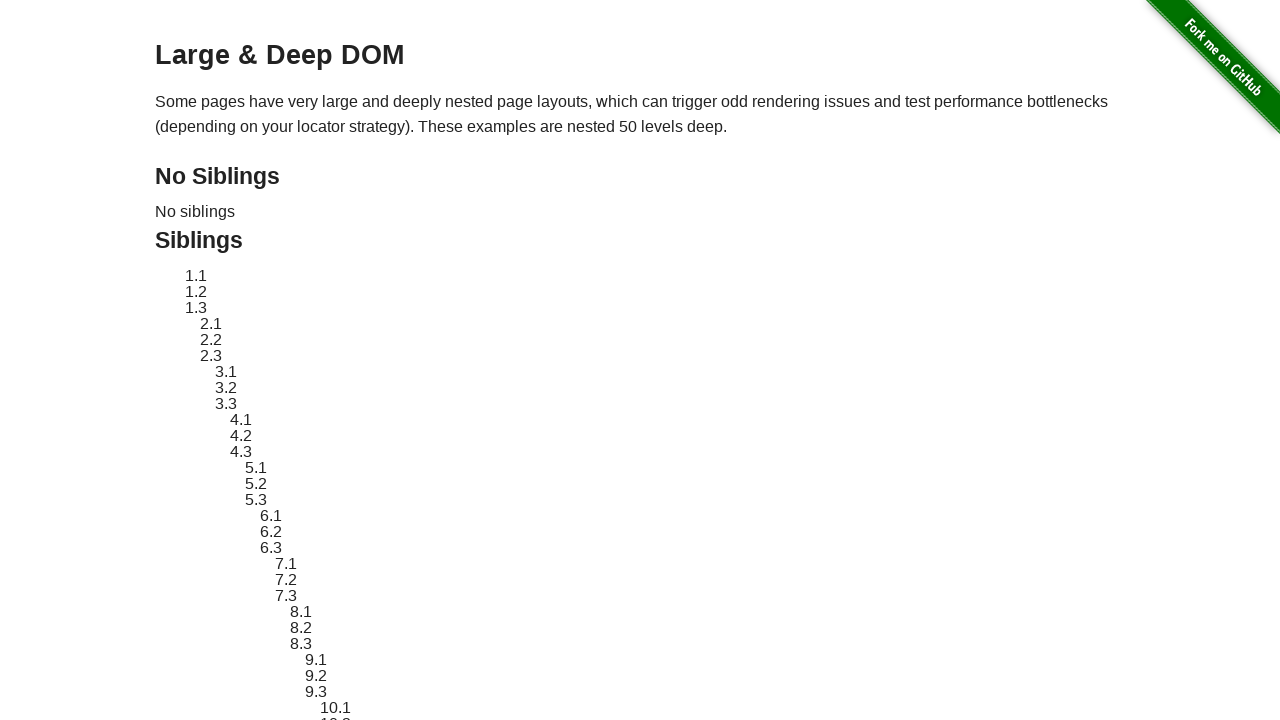

Applied red dashed border highlight to element
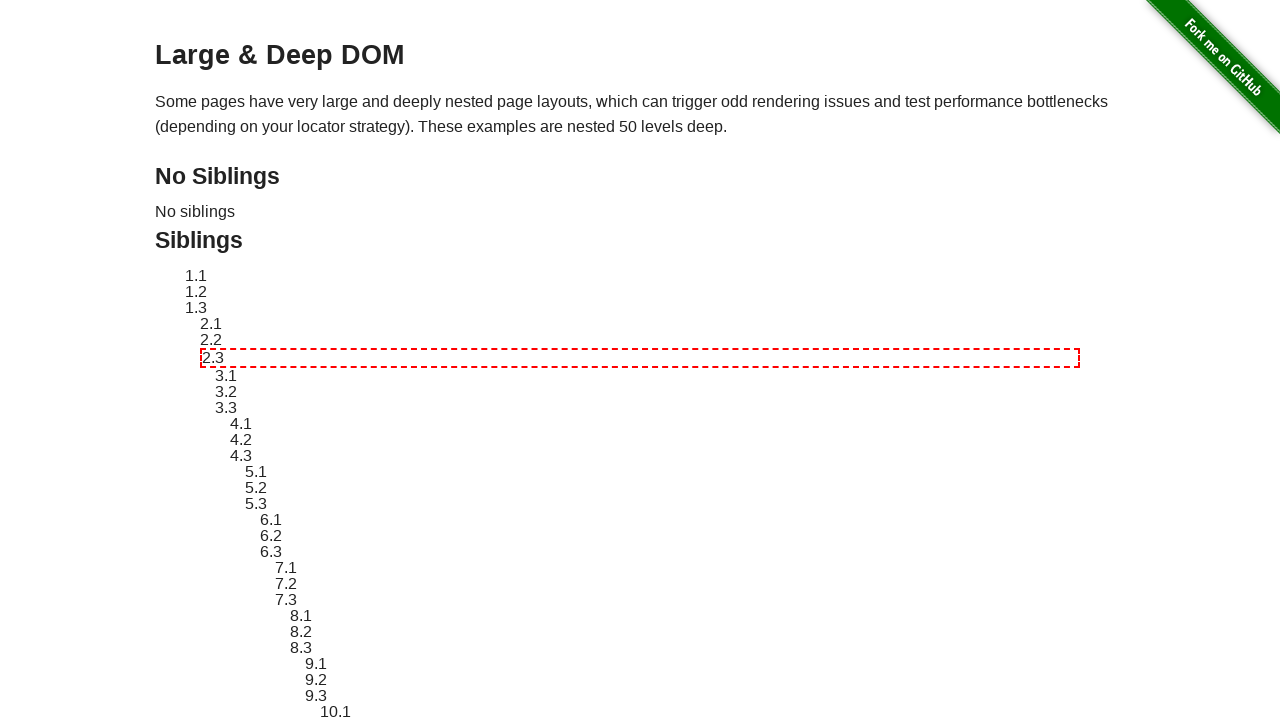

Waited 3 seconds to observe highlight effect
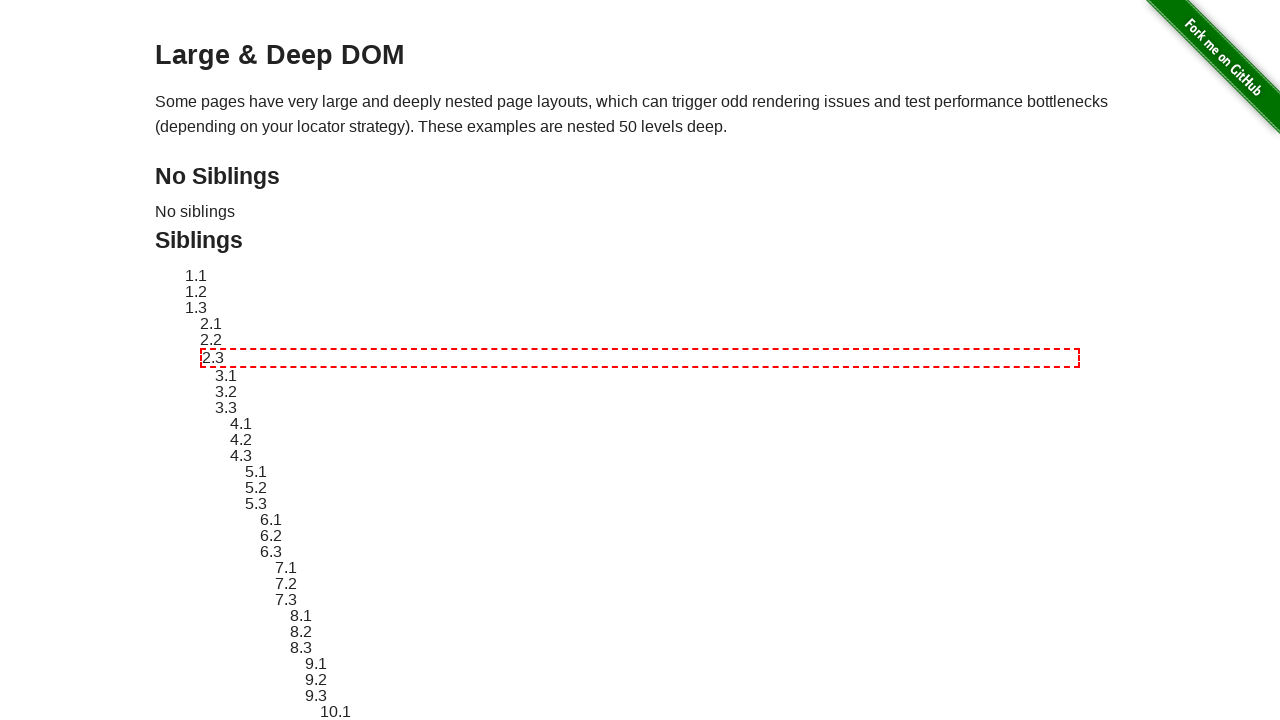

Reverted element style back to original
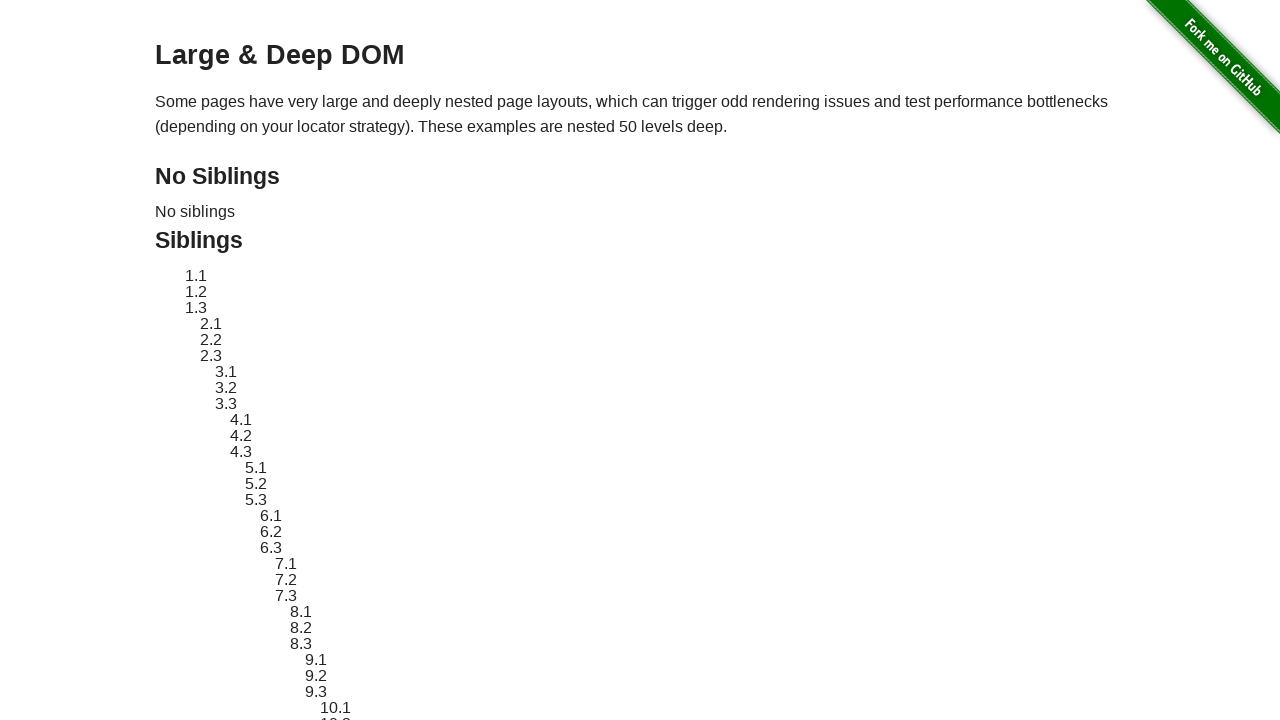

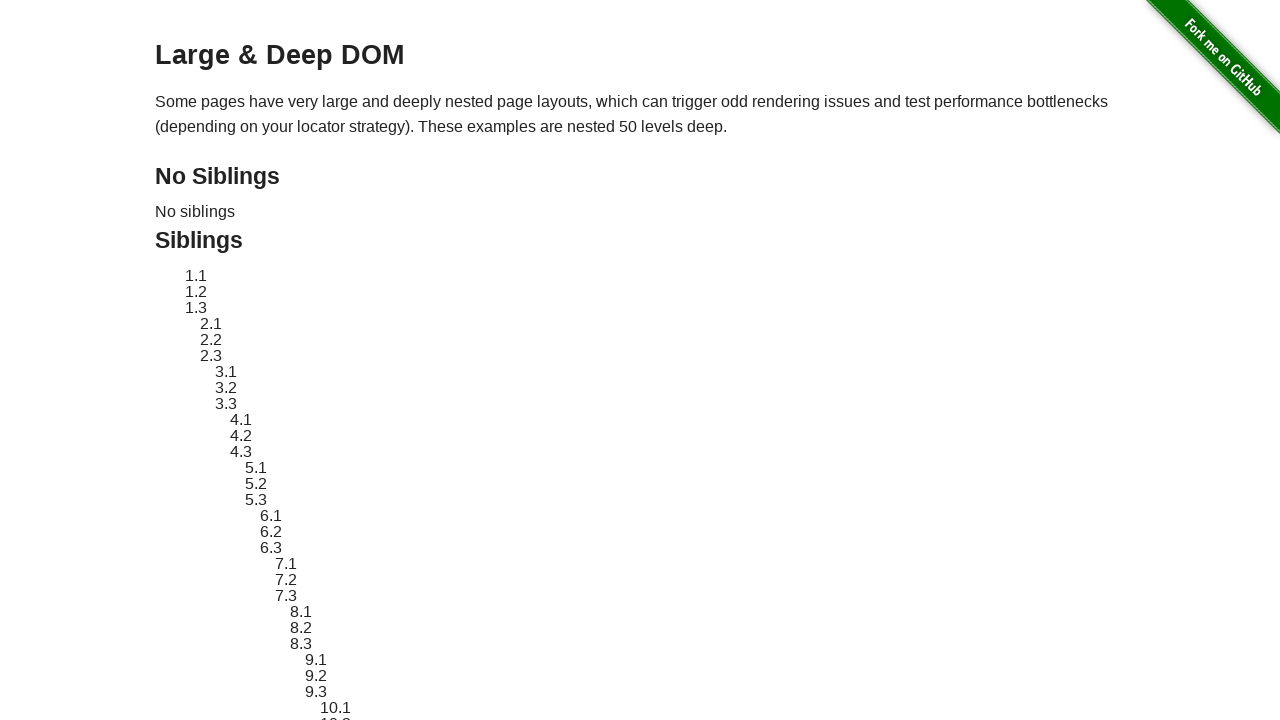